Verifies parent-child DOM relationships by checking that elements have expected parent containers with specific classes

Starting URL: https://rahulshettyacademy.com/seleniumPractise/#/

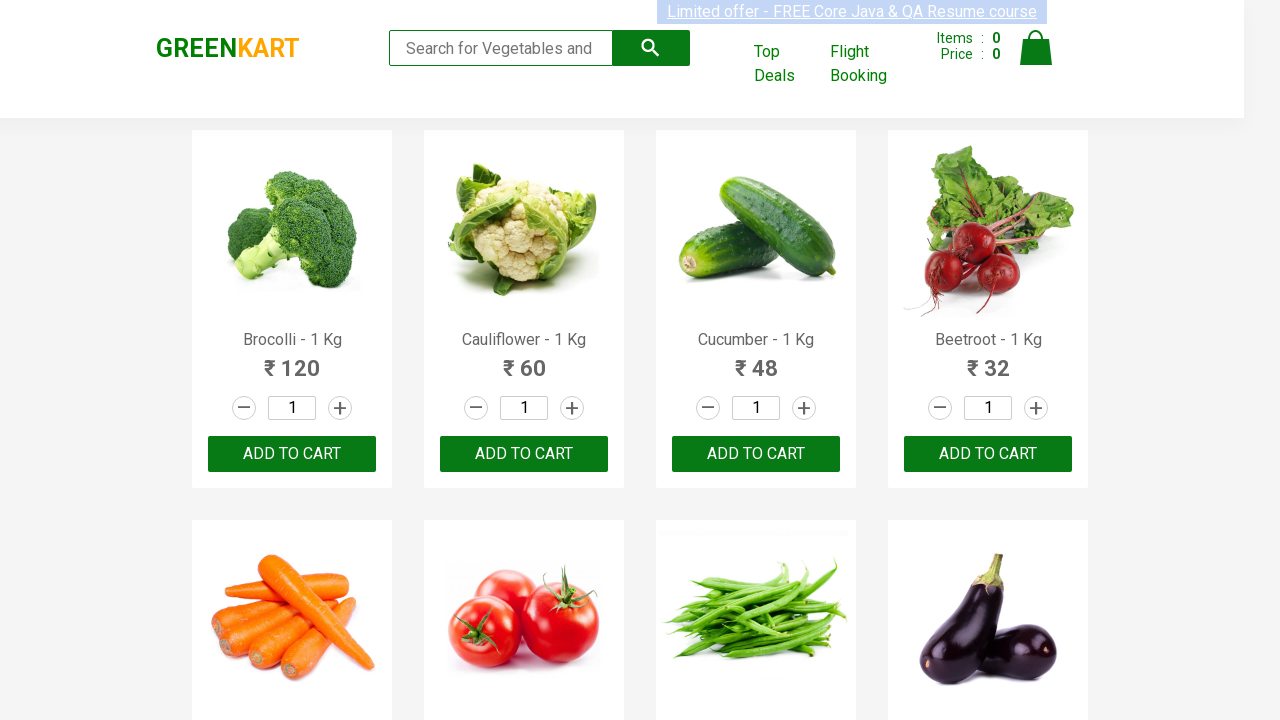

Waited for cart element to load
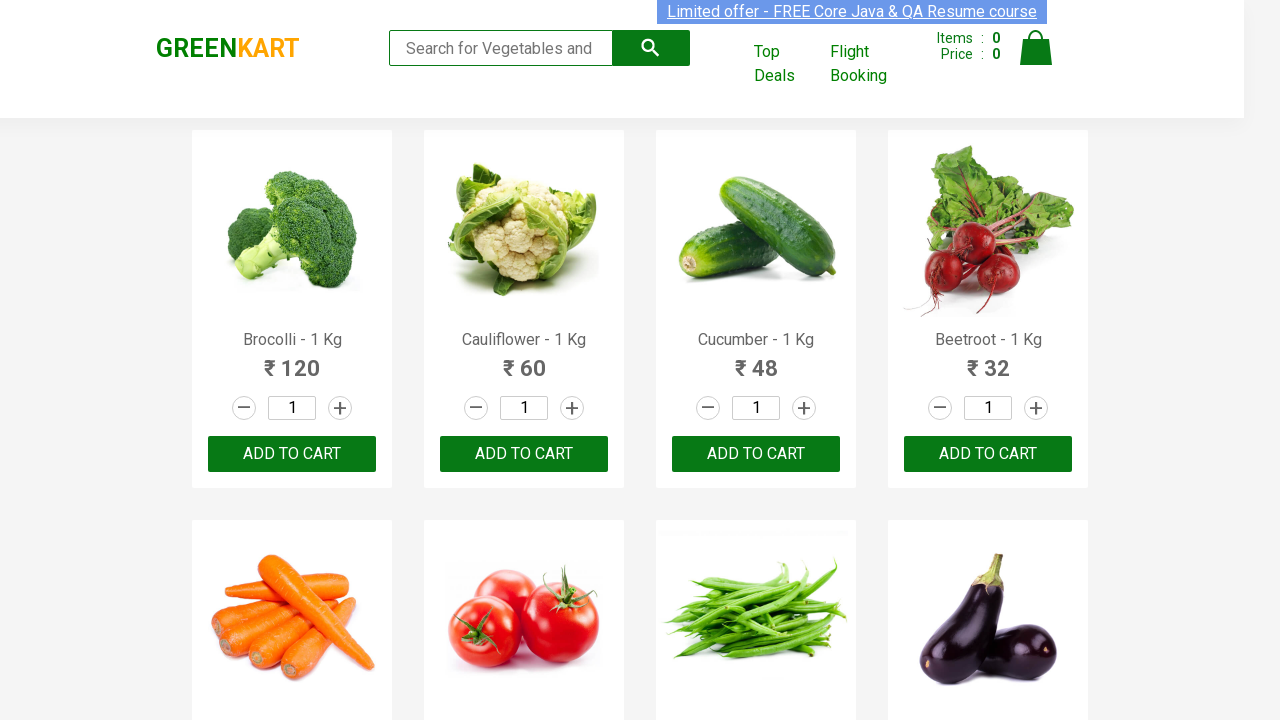

Located cart element
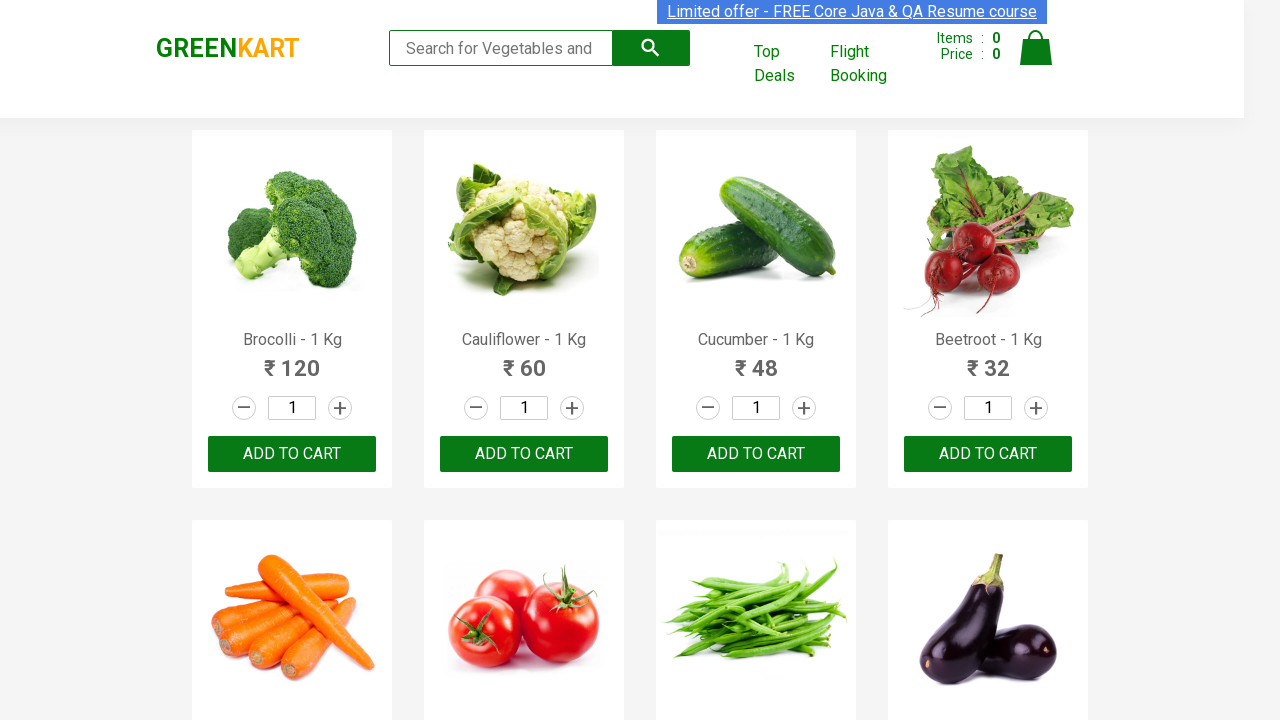

Verified cart element exists
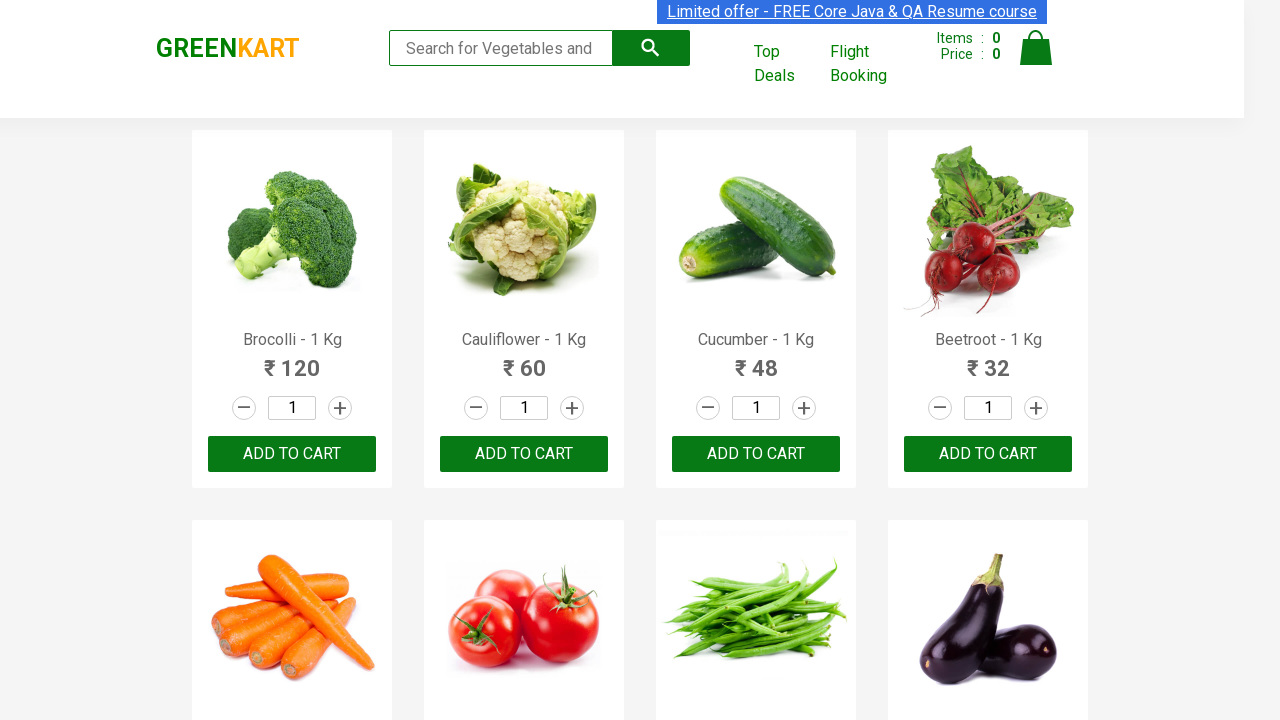

Located offers link element
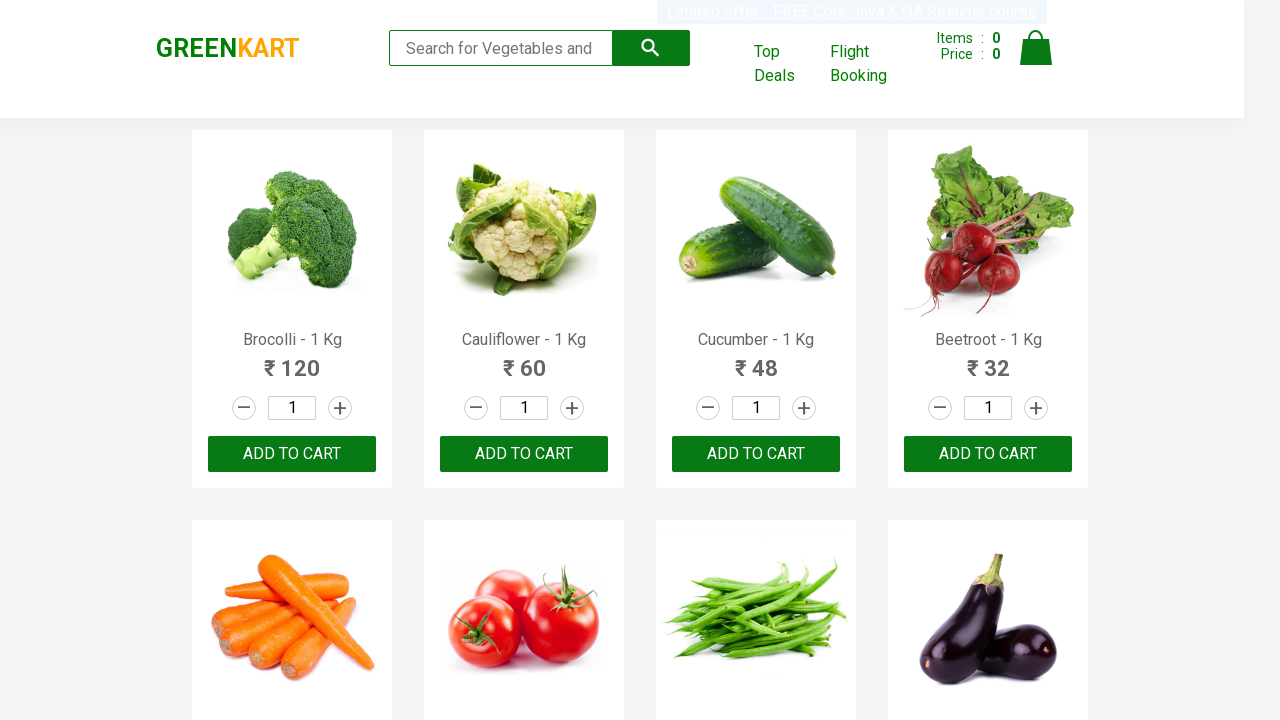

Verified offers link exists
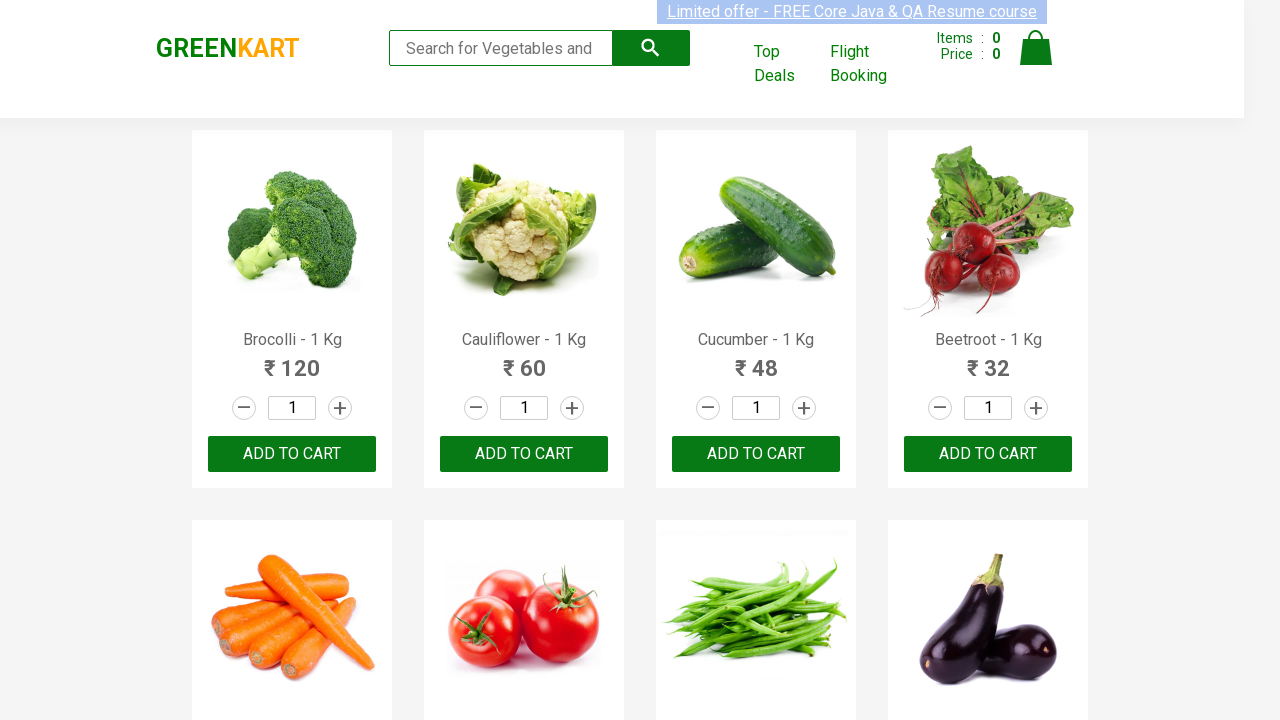

Located offers link within cart parent container
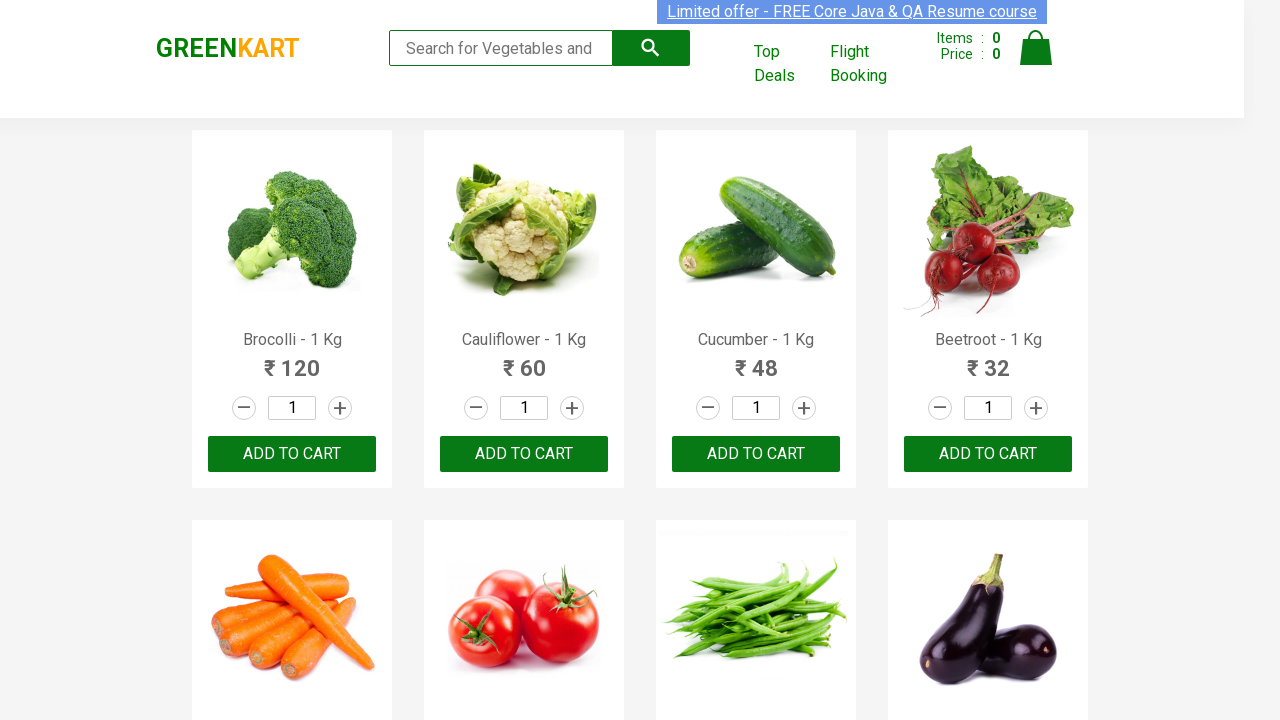

Verified offers link has cart element as parent
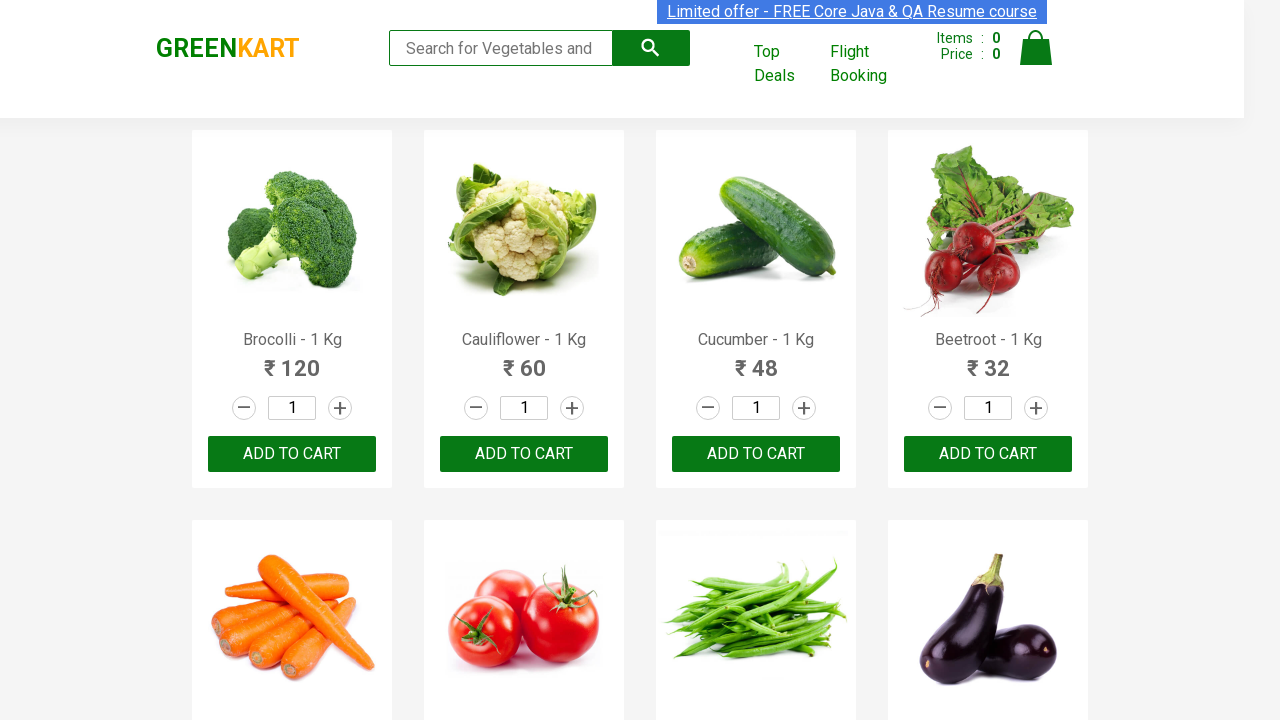

Located container element in DOM ancestors
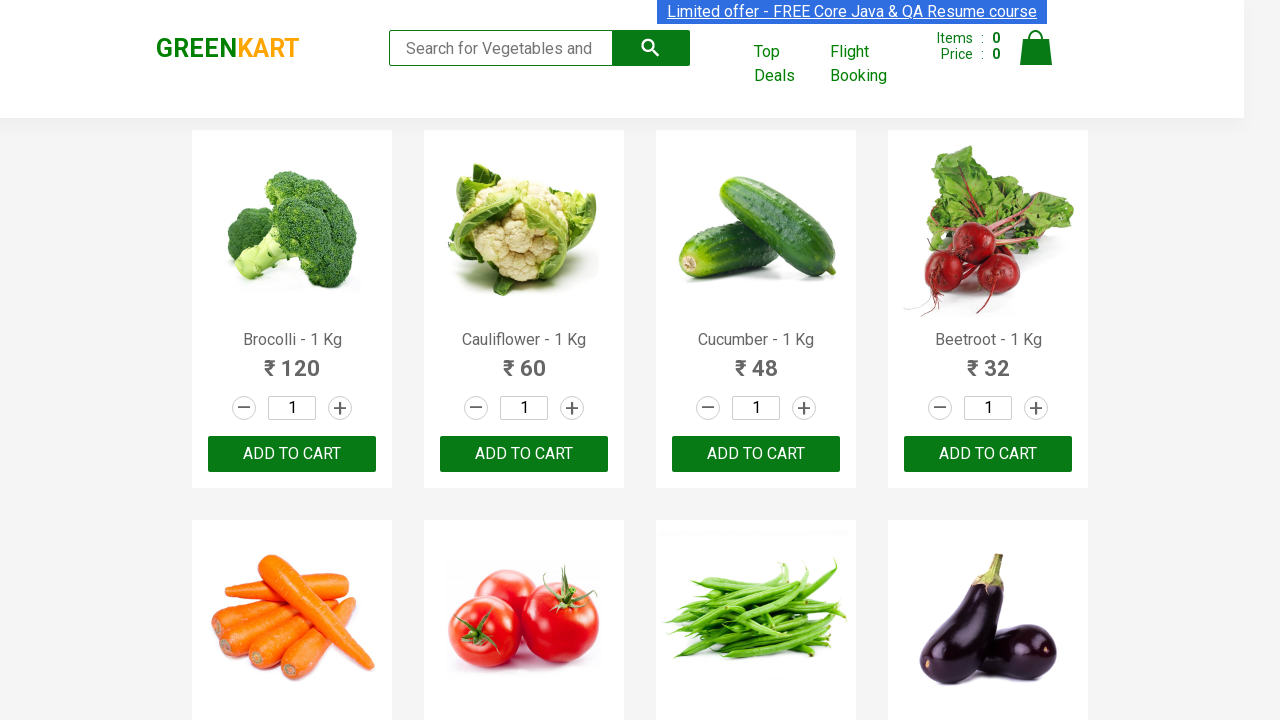

Verified container class exists in page hierarchy
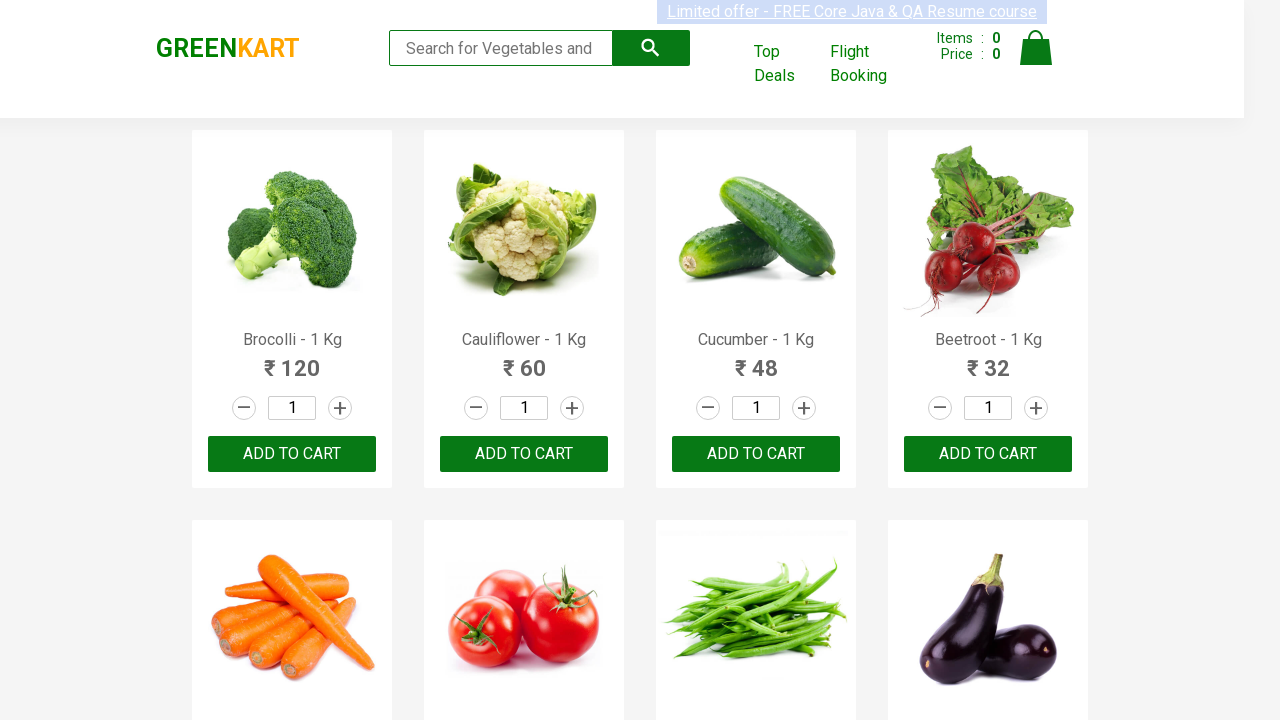

Located mobile-search element
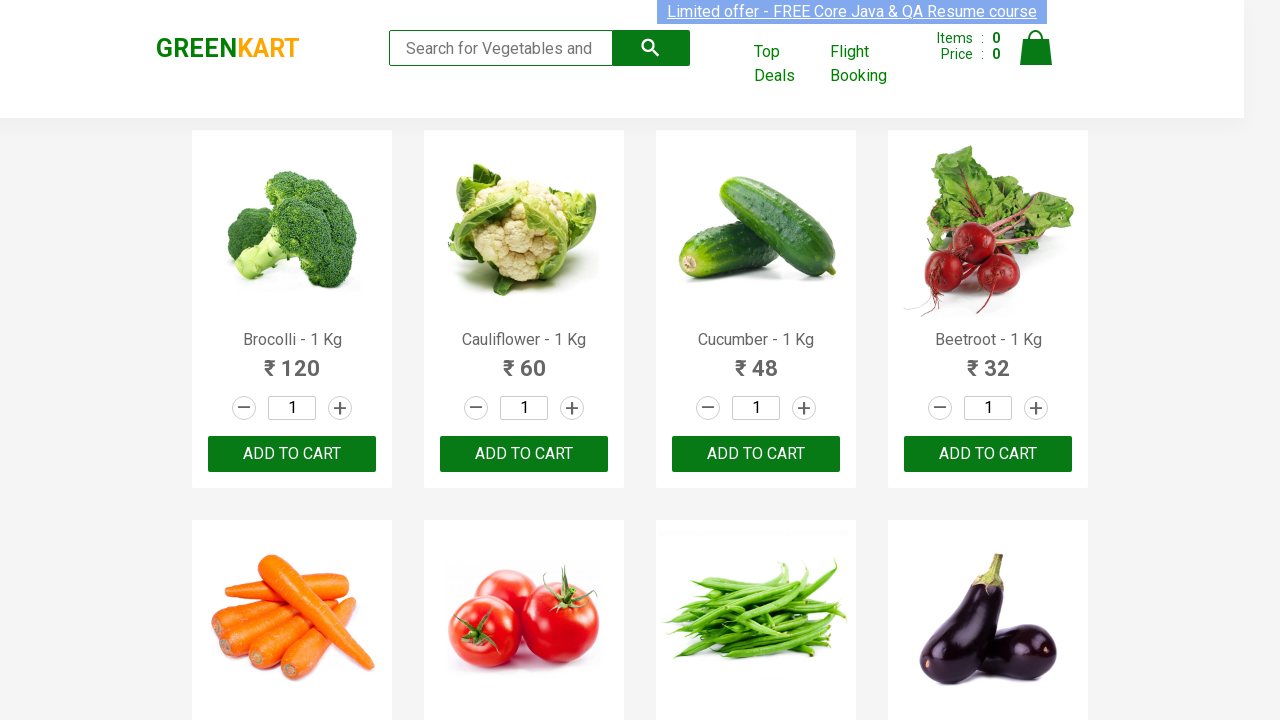

Verified mobile-search element exists
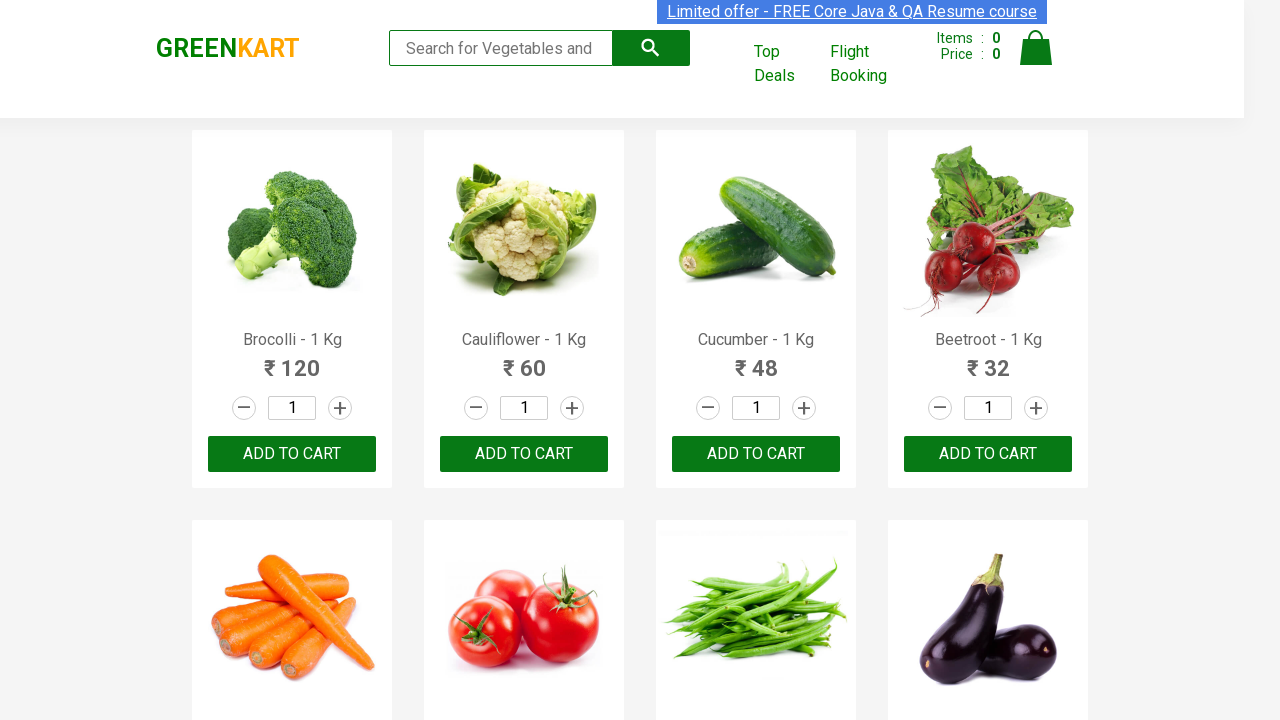

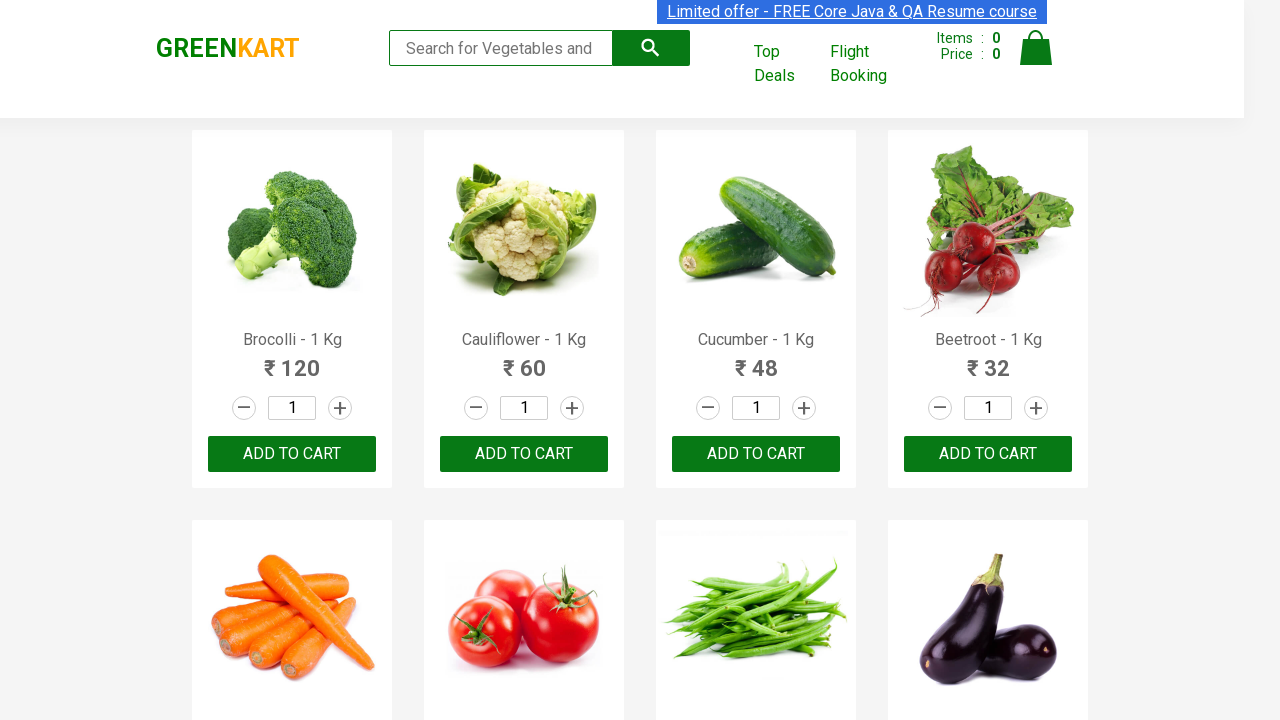